Tests dynamic elements on a page by waiting for buttons to become enabled, color changes, and elements to appear

Starting URL: https://demoqa.com/dynamic-properties

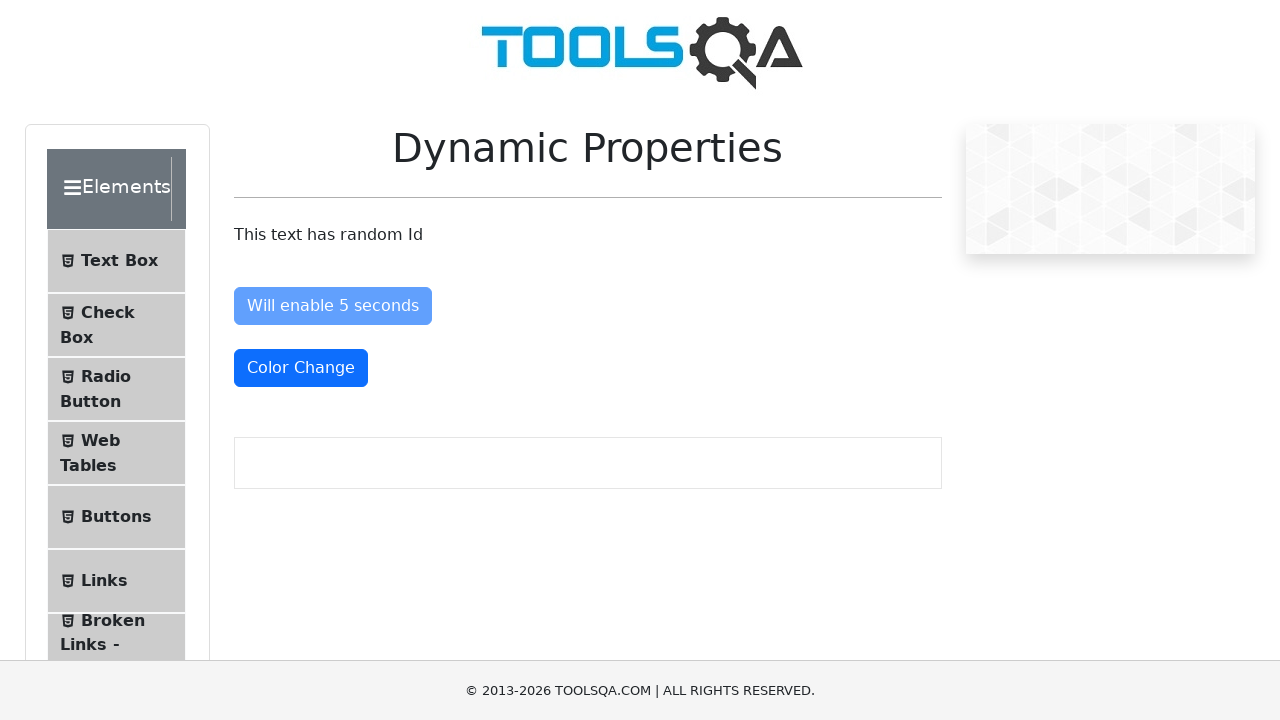

Waited for 'Enable After' button to become enabled
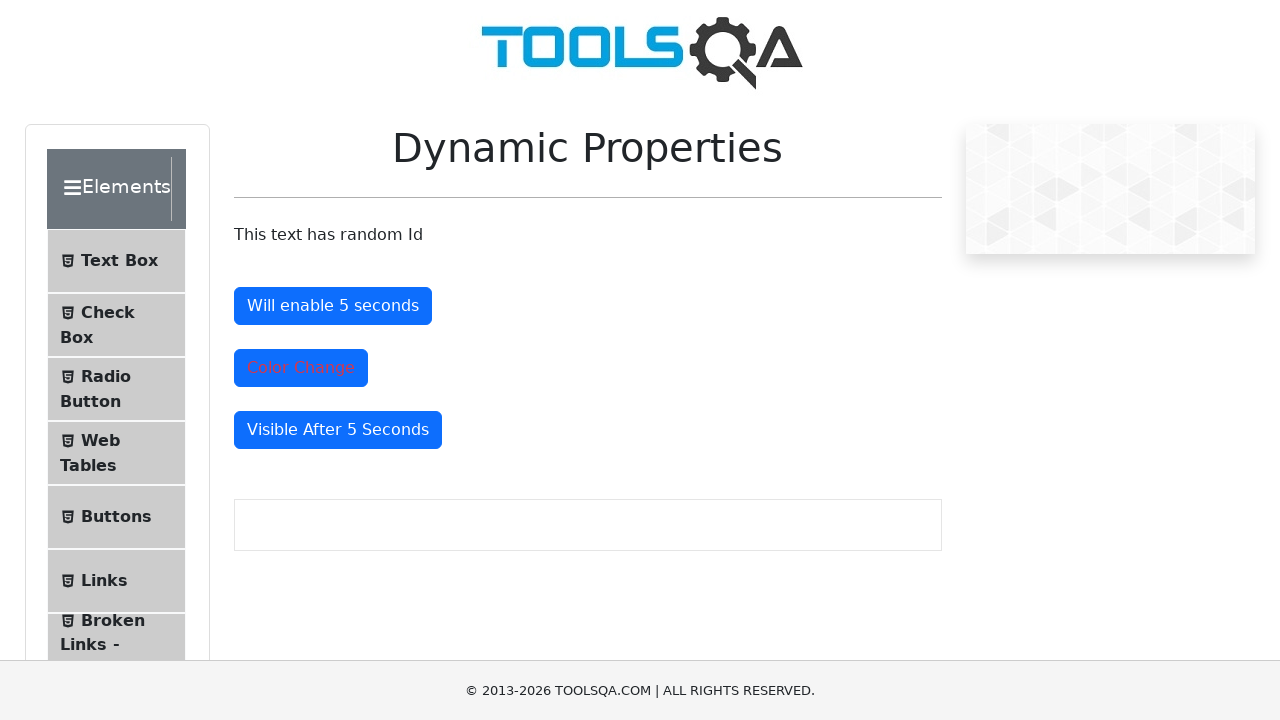

Clicked 'Enable After' button at (333, 306) on #enableAfter
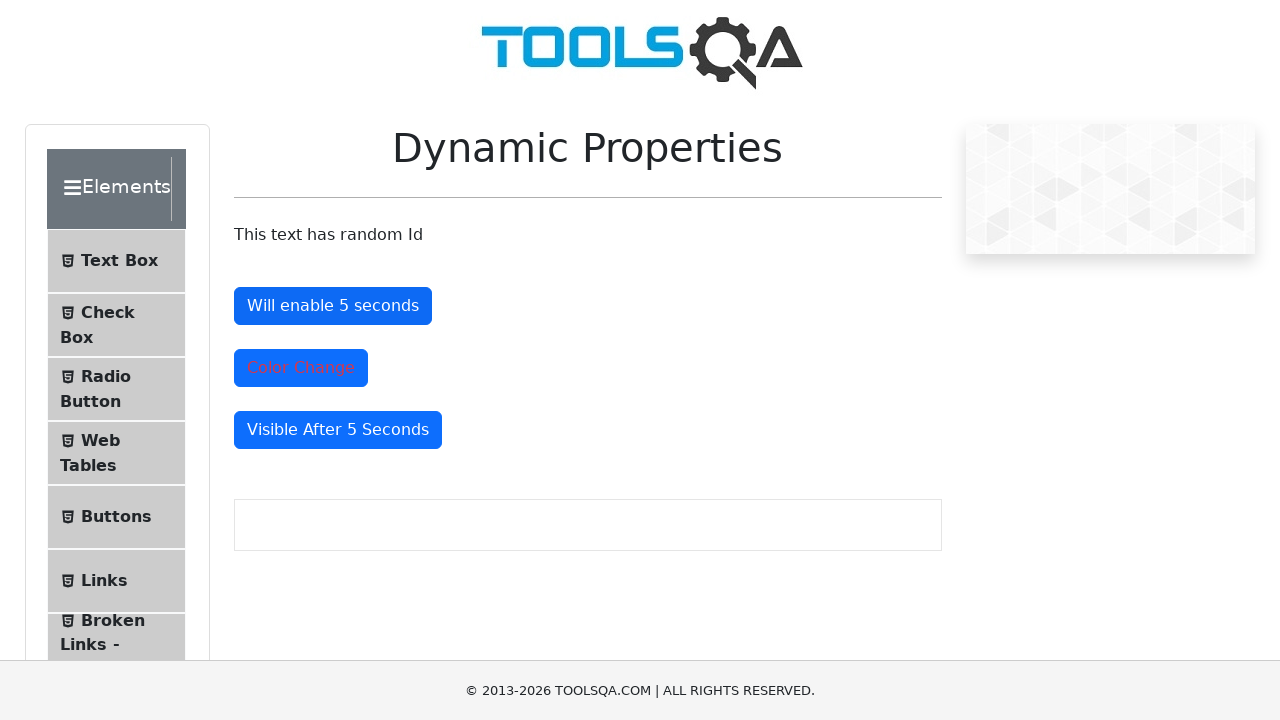

Waited for color change to red (text-danger class applied)
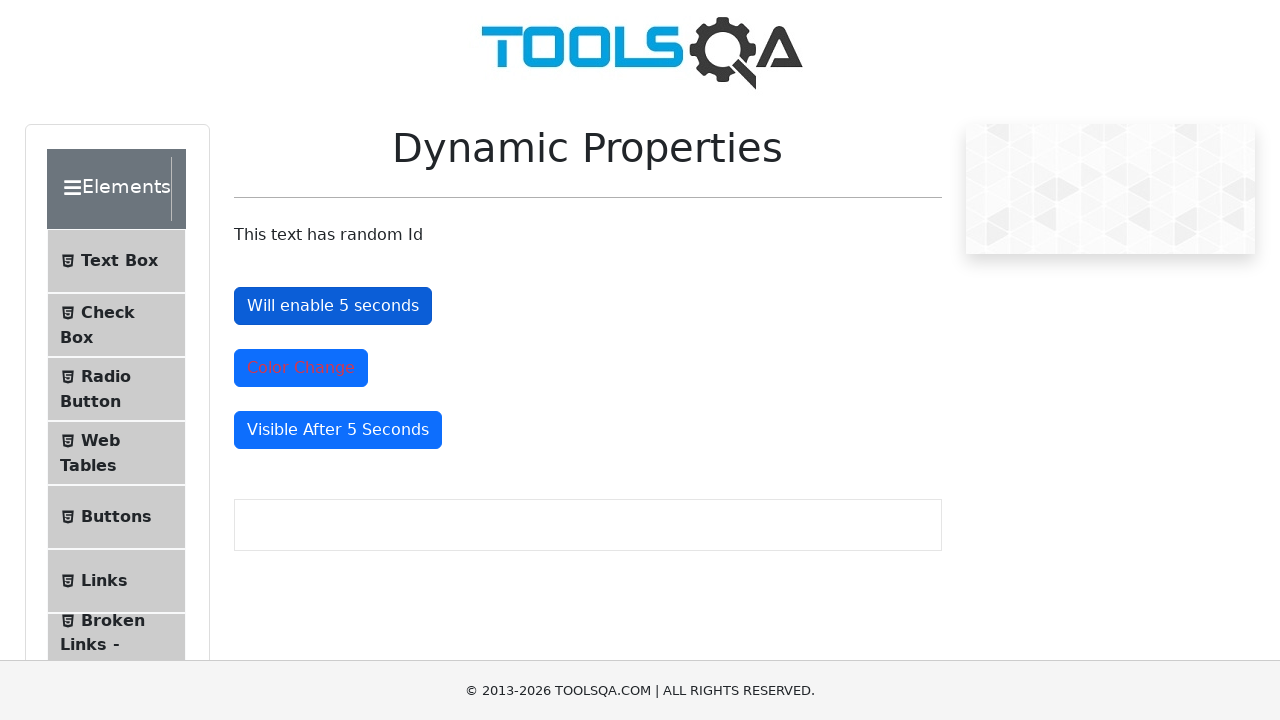

Clicked color-changed element at (301, 368) on #colorChange
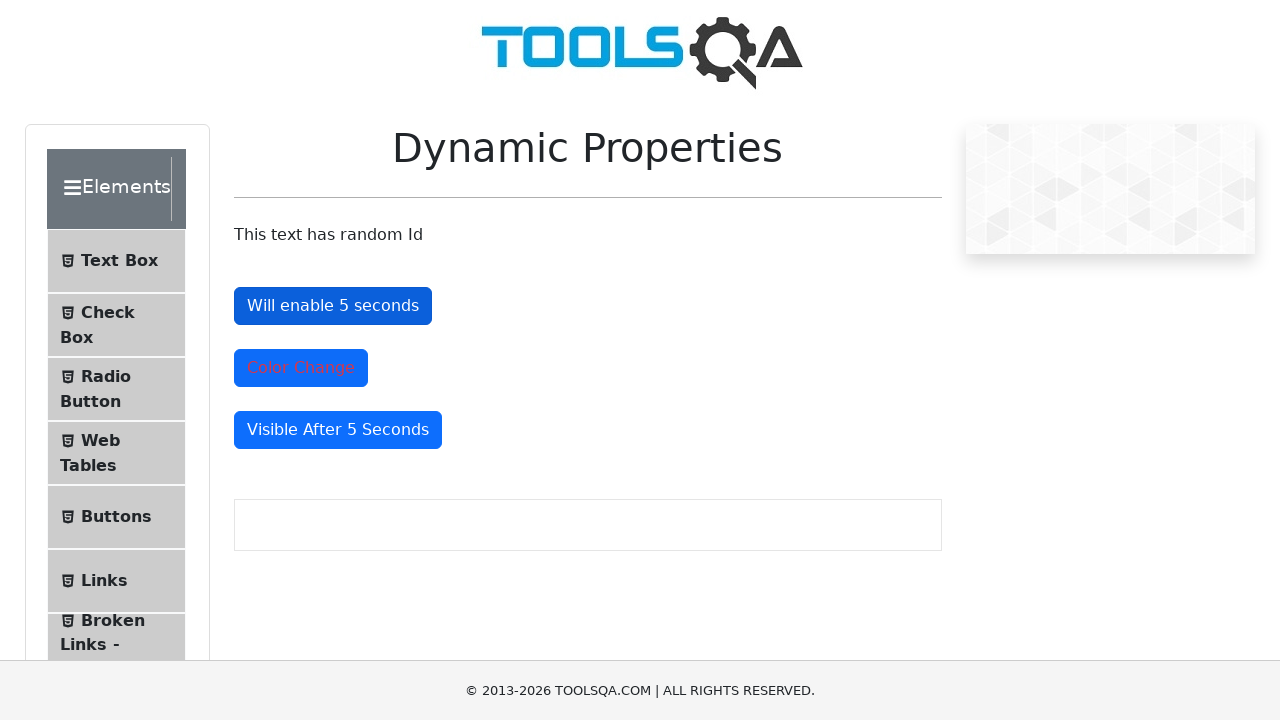

Waited for 'Visible After' element to appear
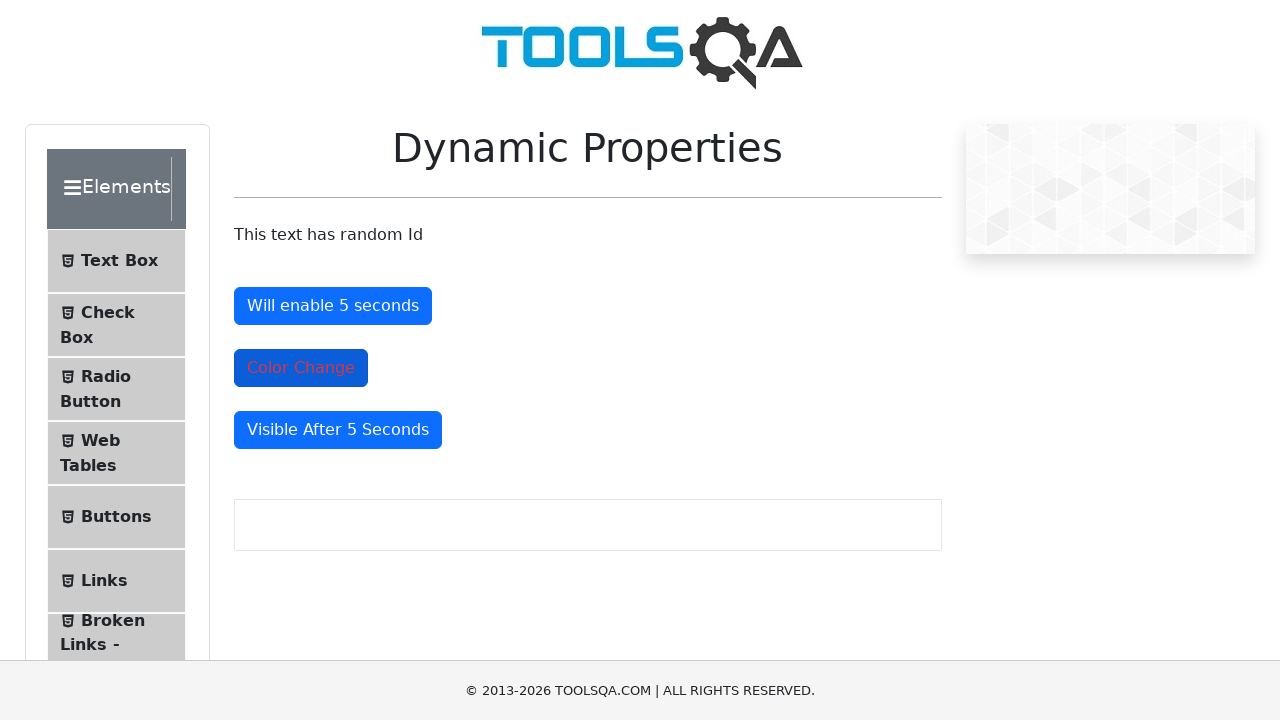

Clicked 'Visible After' element at (338, 430) on #visibleAfter
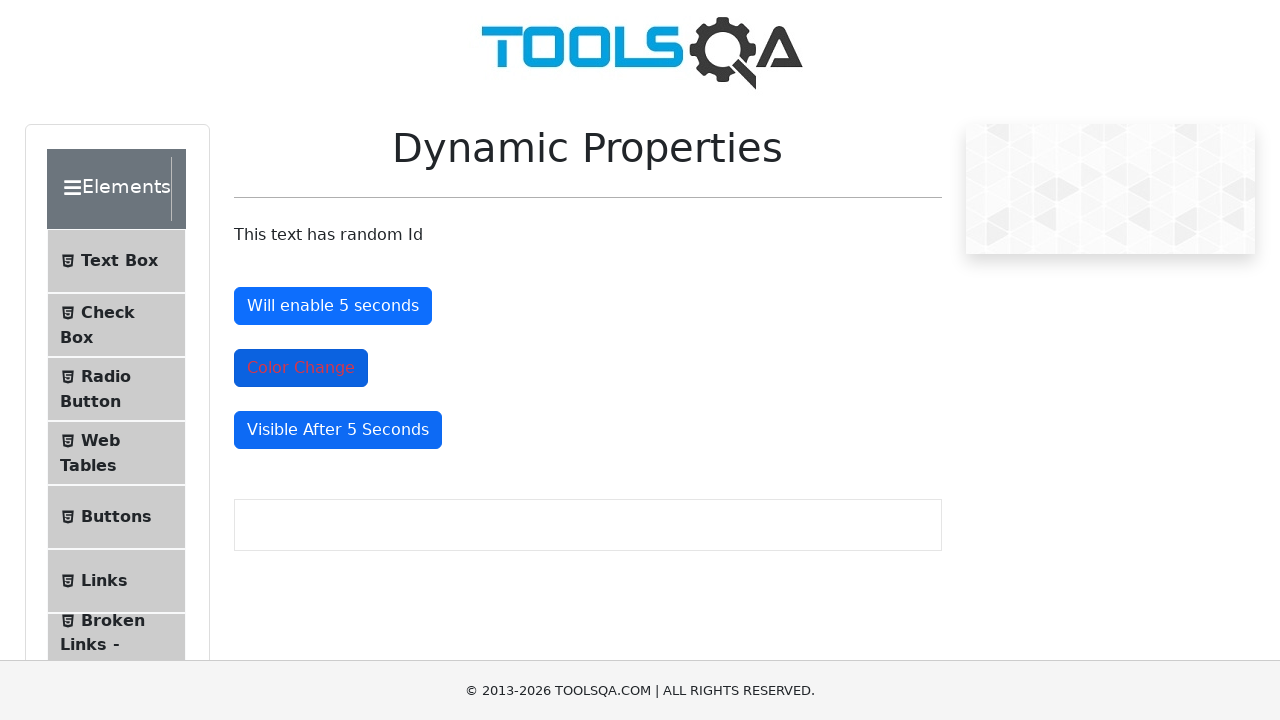

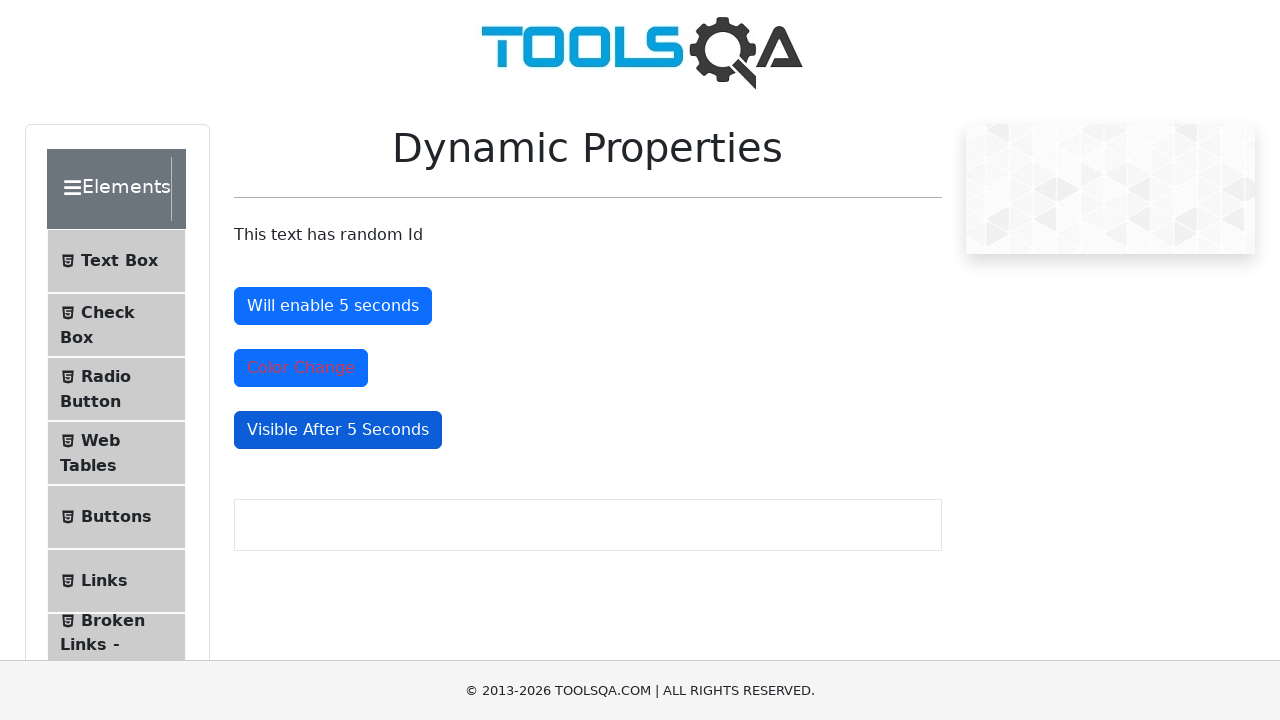